Tests a JavaScript confirmation alert by clicking a button, accepting the confirmation, and verifying the result message shows "Ok"

Starting URL: http://the-internet.herokuapp.com/javascript_alerts

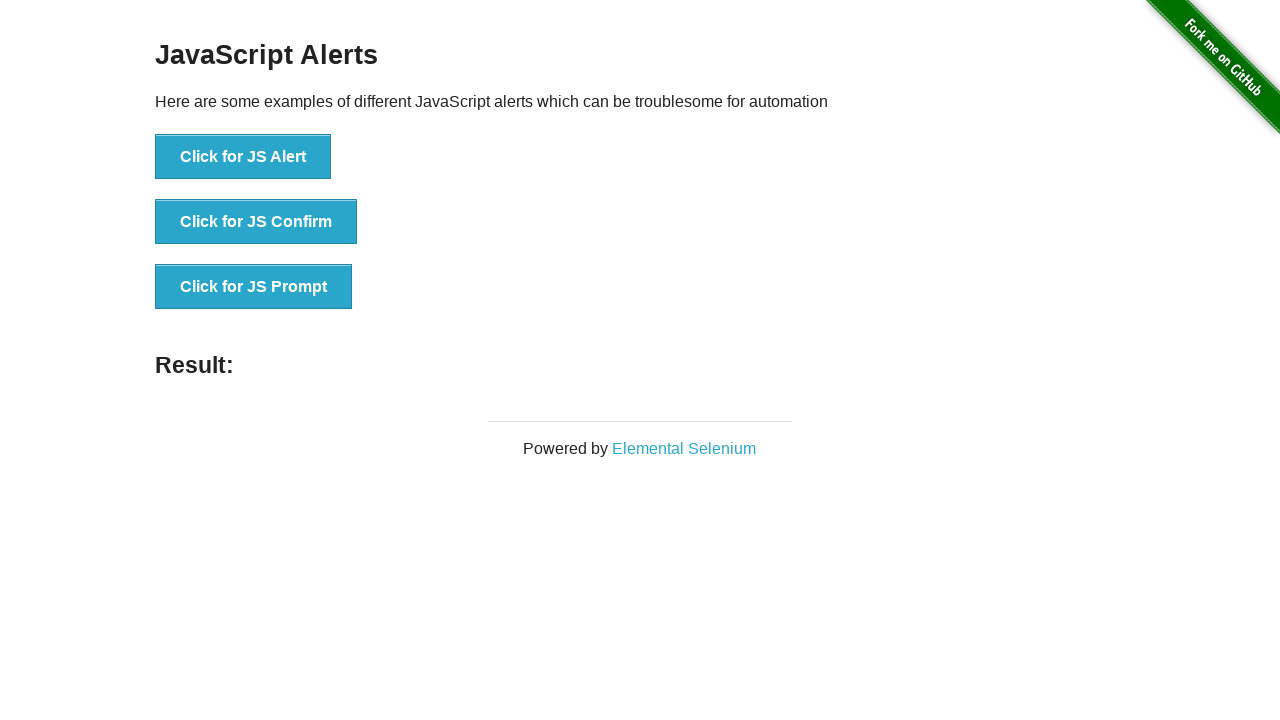

Set up dialog handler to accept confirmations
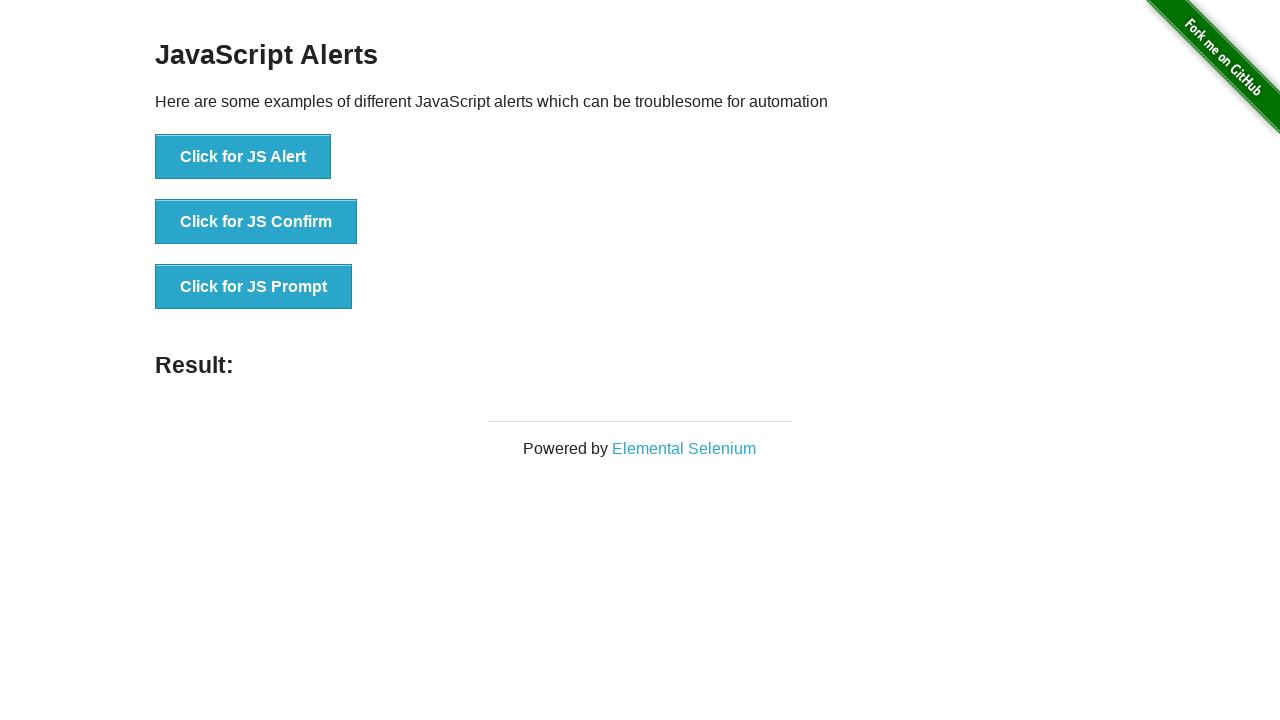

Clicked button to trigger JavaScript confirmation alert at (256, 222) on xpath=//button[@onclick='jsConfirm()']
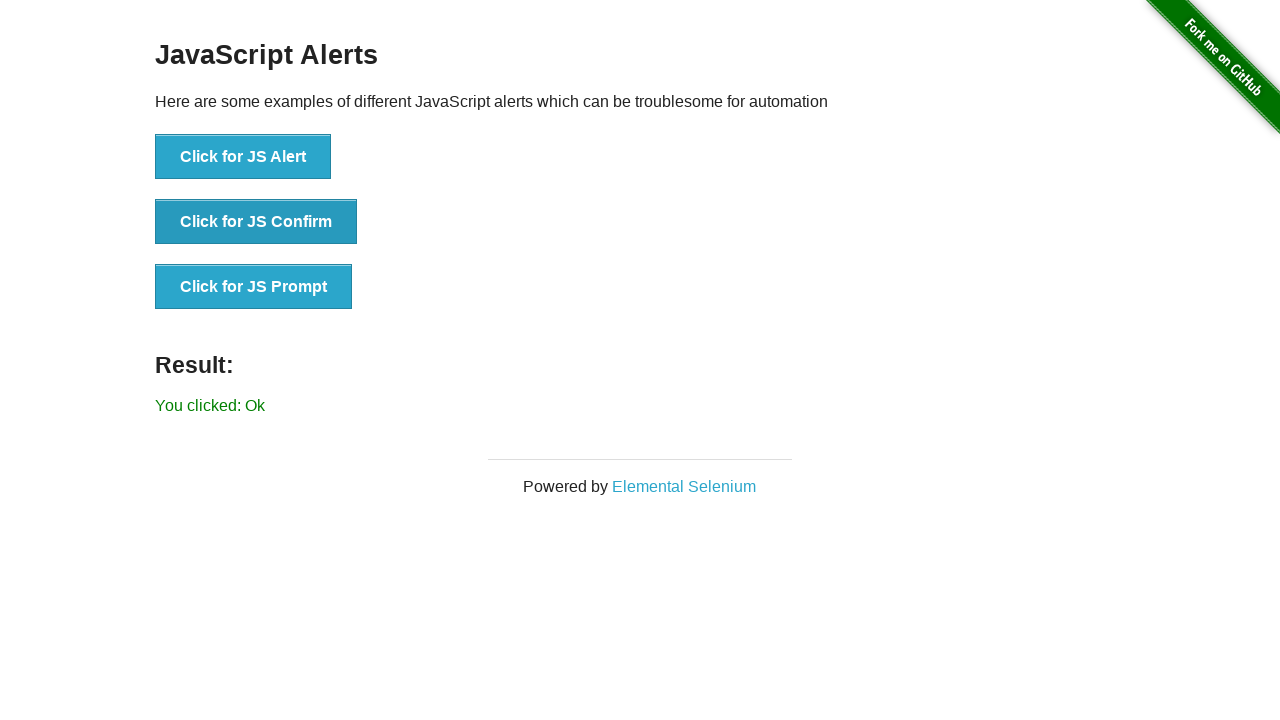

Result message element loaded after accepting confirmation
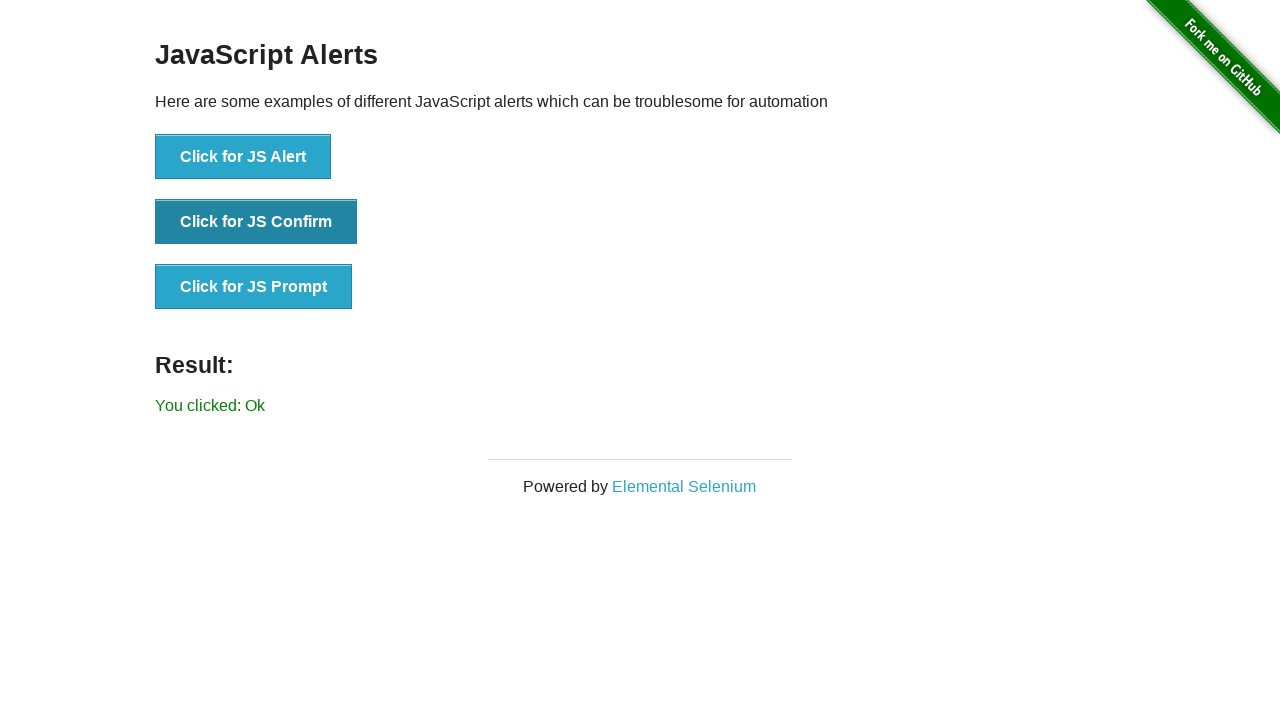

Retrieved result message text: 'You clicked: Ok'
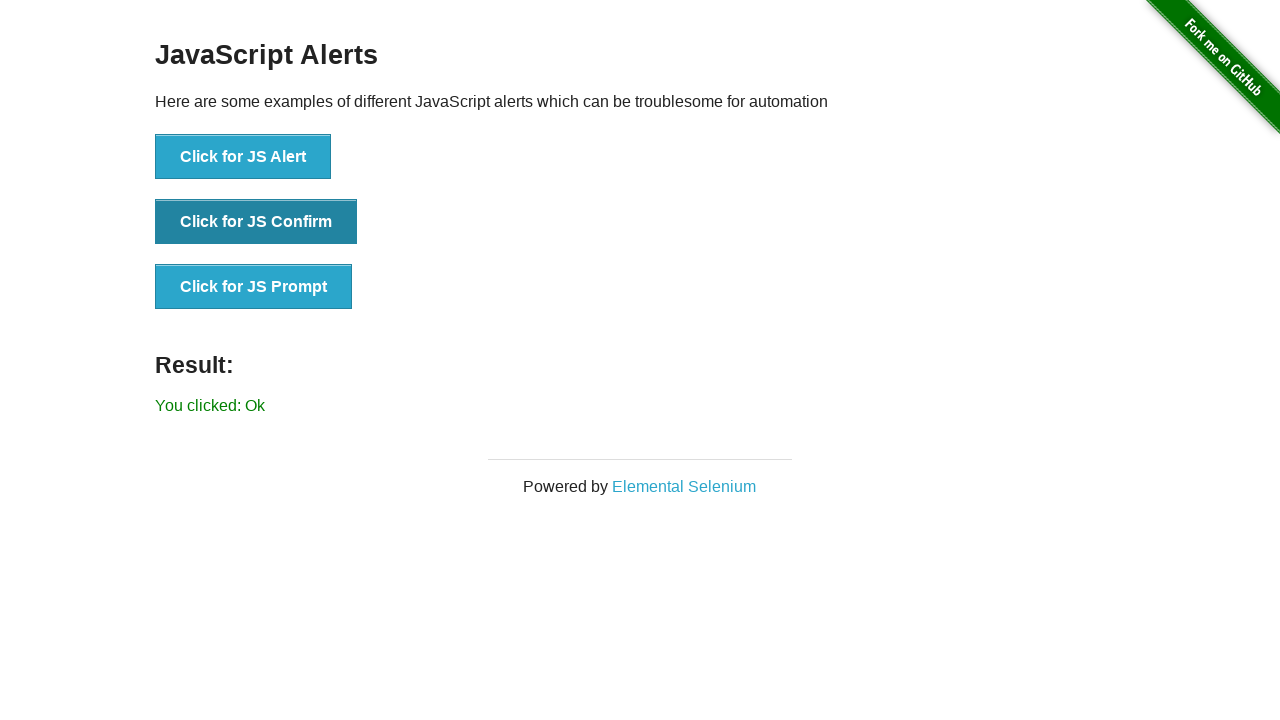

Verified result message contains 'Ok'
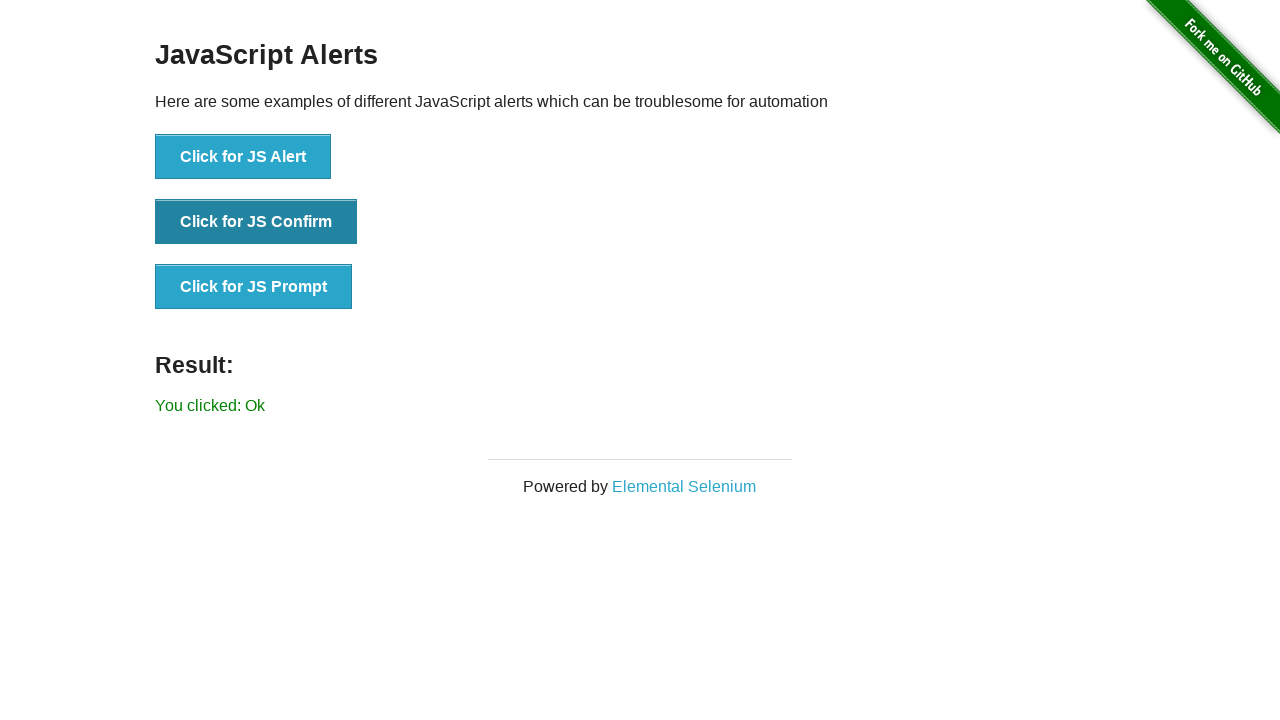

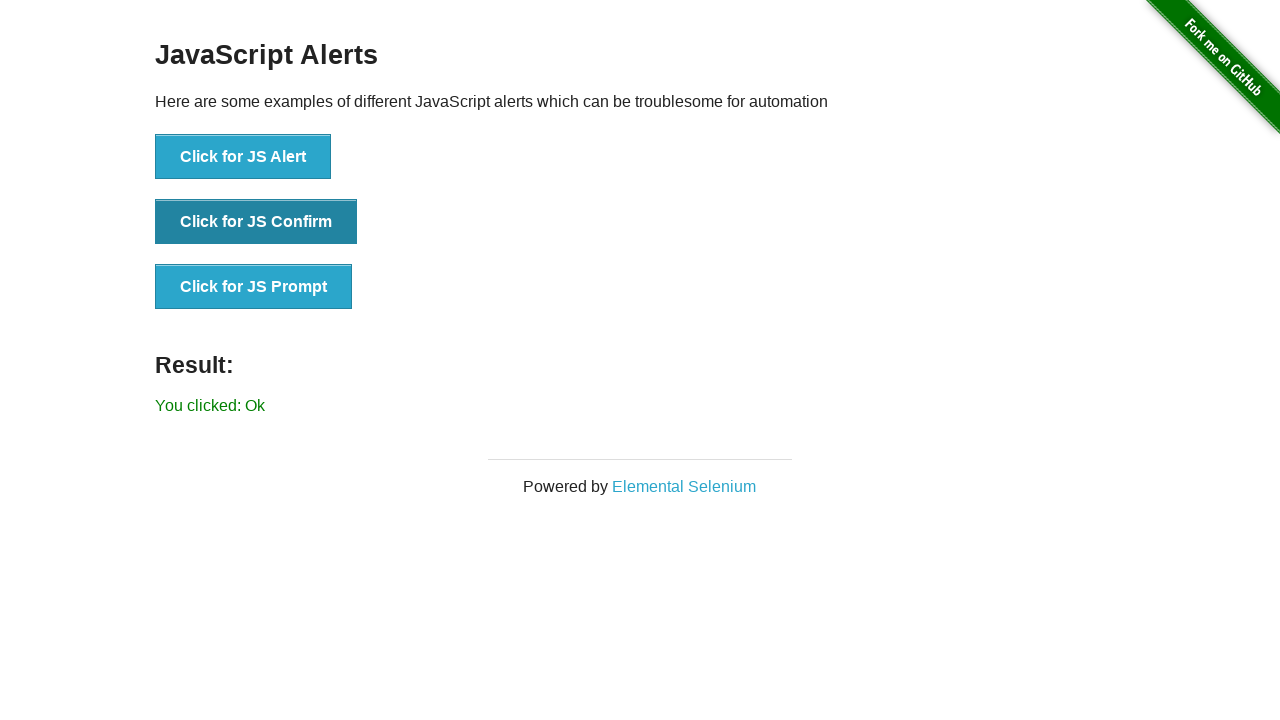